Tests window/tab handling by clicking a button that opens a new tab, then switching the browser context to the newly opened tab.

Starting URL: https://www.letskodeit.com/practice

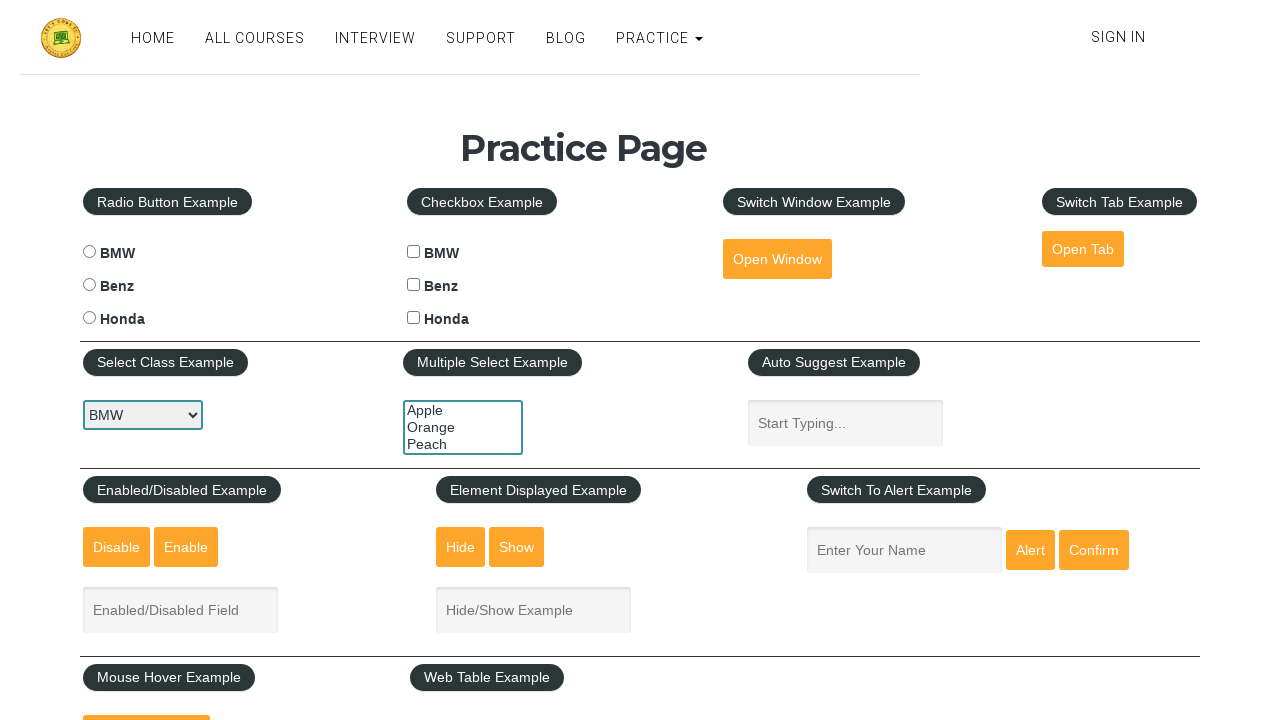

Clicked 'Open Tab' button to open a new tab at (1083, 249) on #opentab
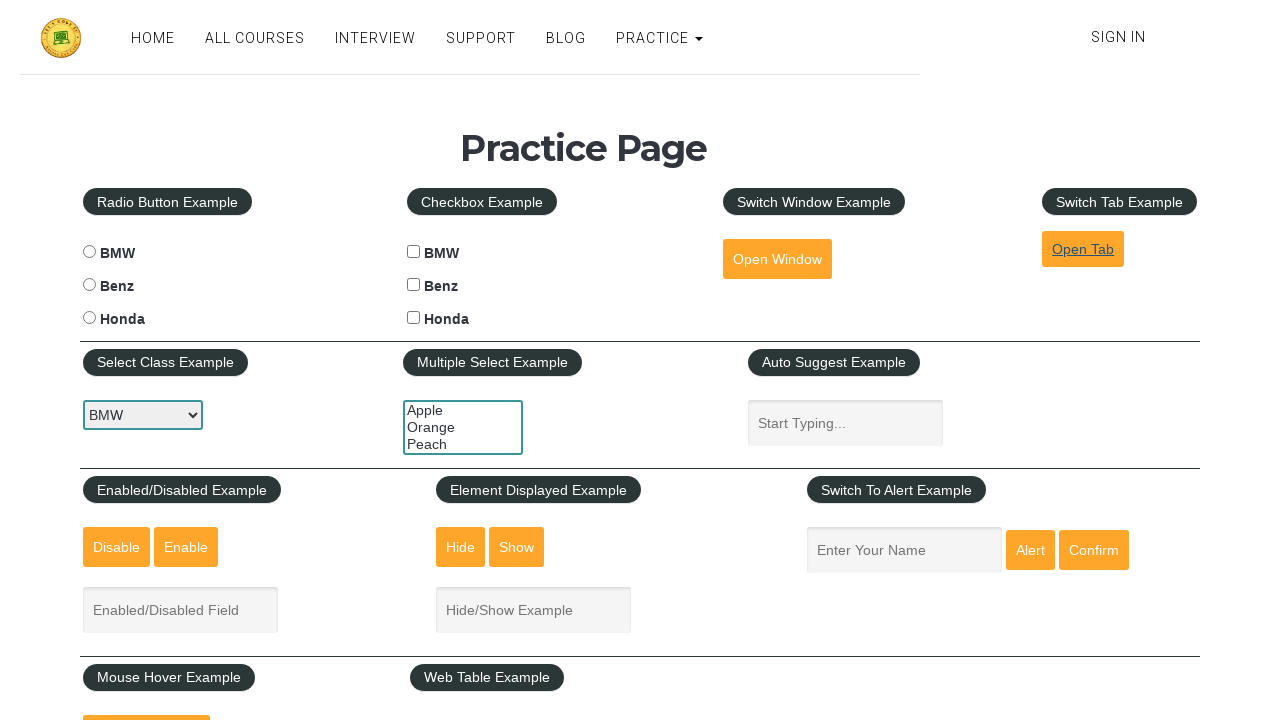

Captured the newly opened page/tab
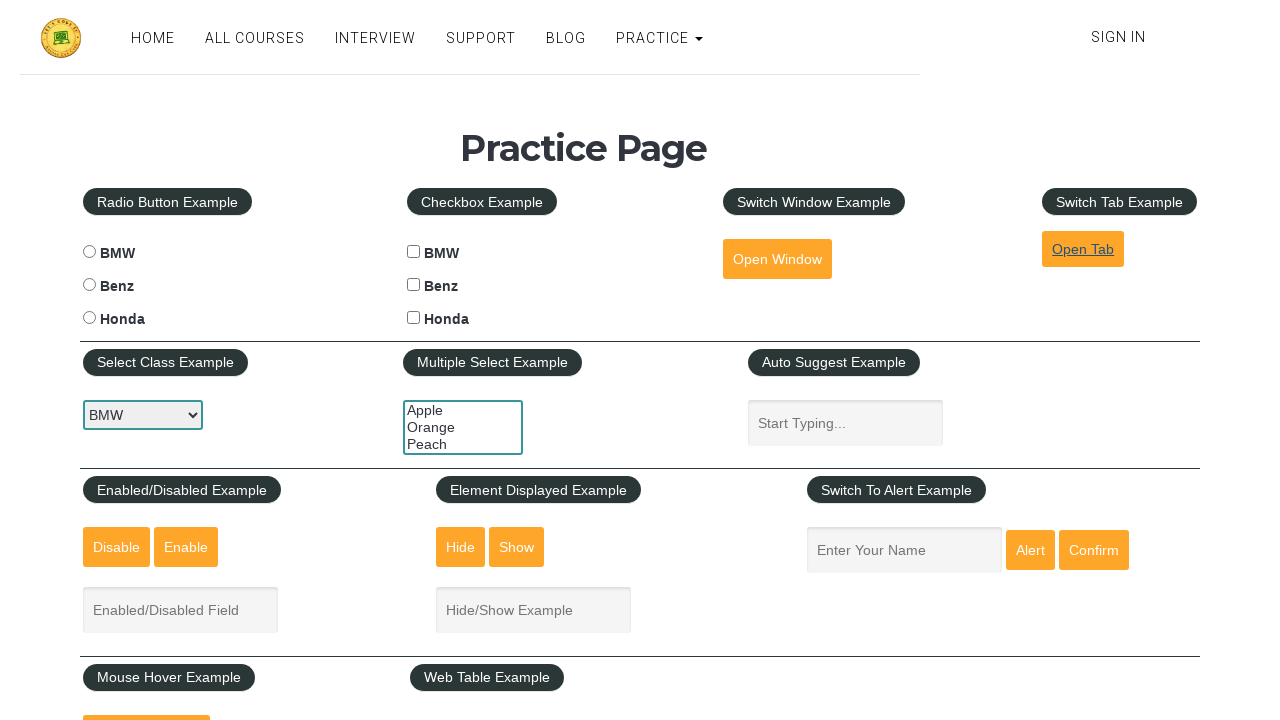

New page finished loading
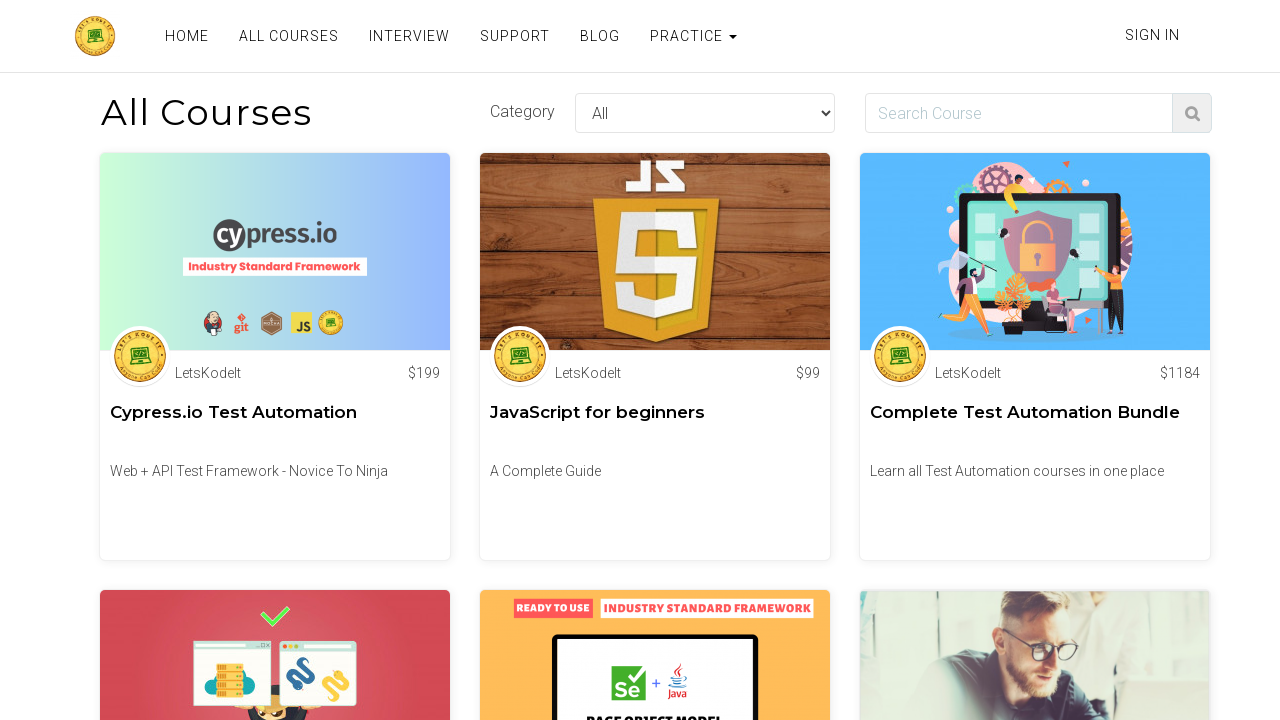

Verified that new page URL is different from the practice page
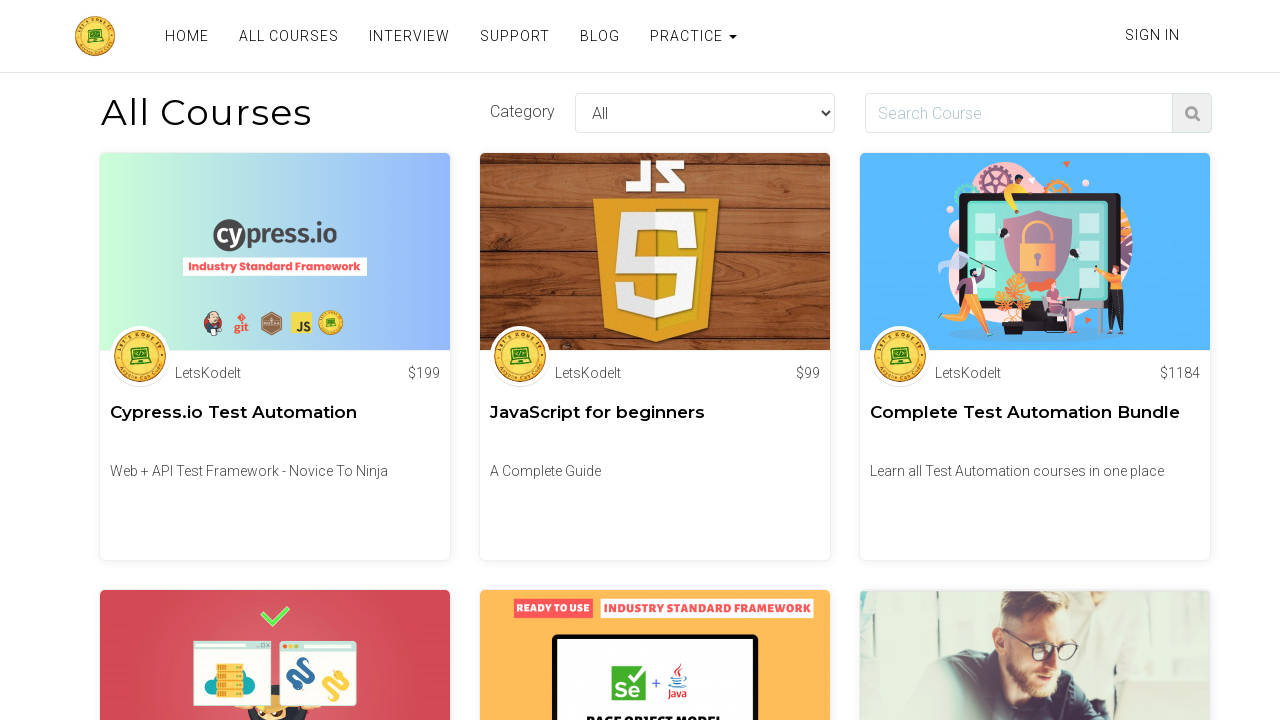

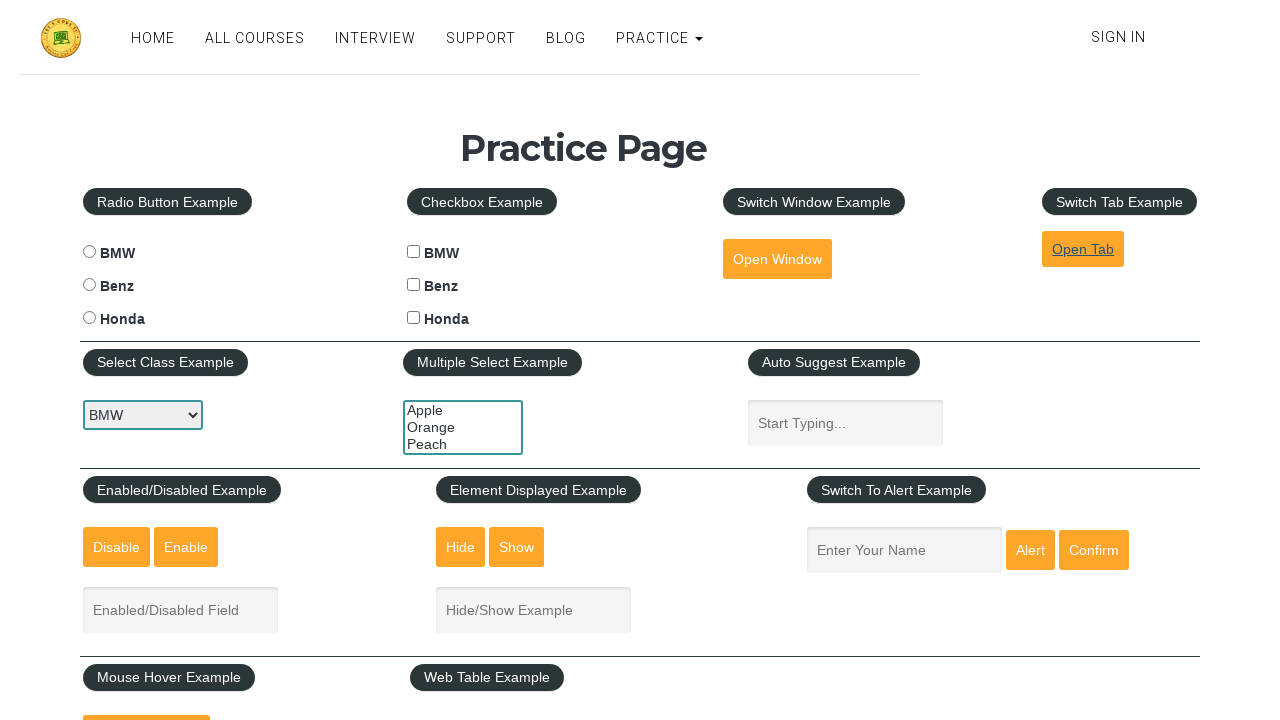